Tests datepicker interaction by clicking on the datepicker input to open the calendar widget, then selecting a specific date (22) from the available dates.

Starting URL: https://seleniumpractise.blogspot.com/2016/08/how-to-handle-calendar-in-selenium.html

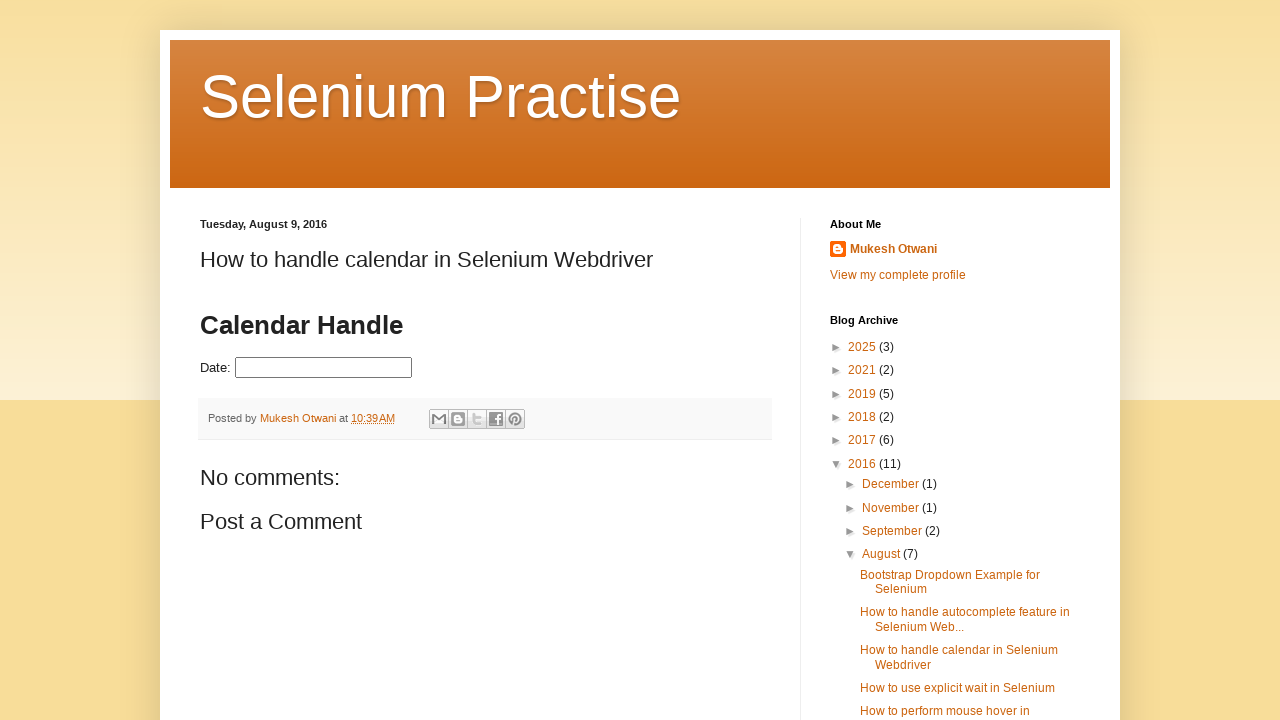

Navigated to datepicker test page
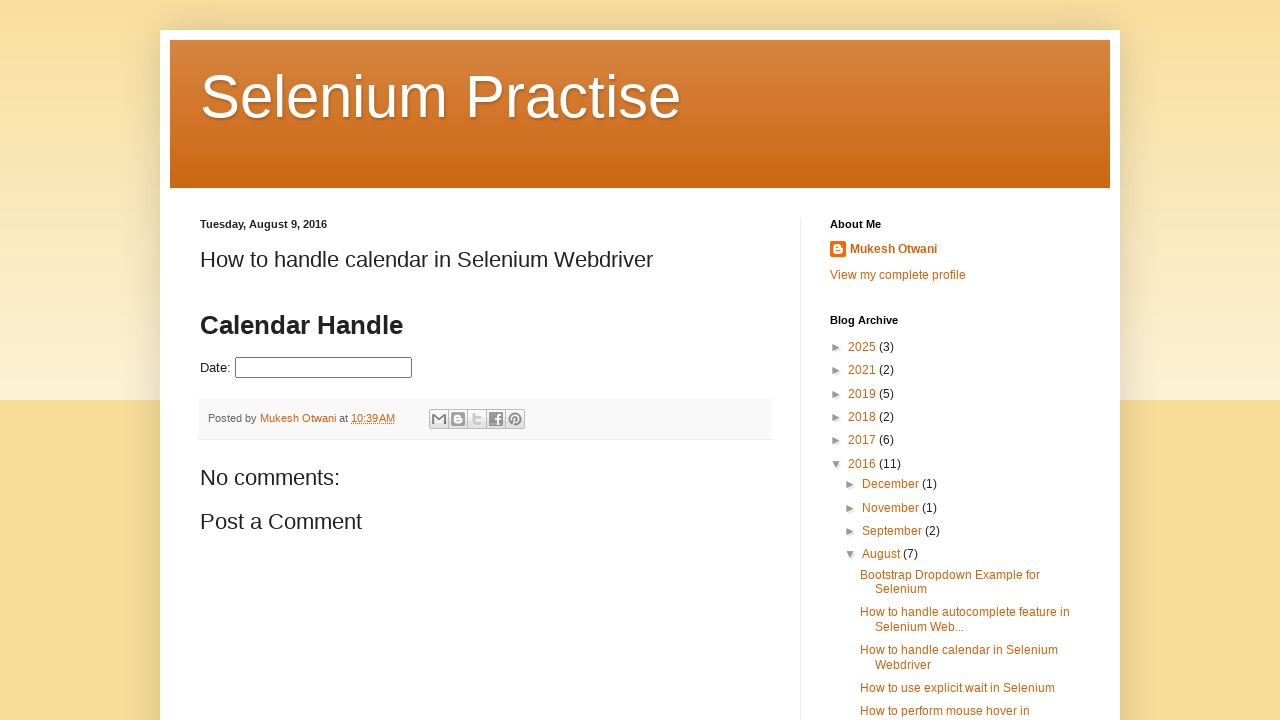

Clicked on datepicker input to open calendar widget at (324, 368) on #datepicker
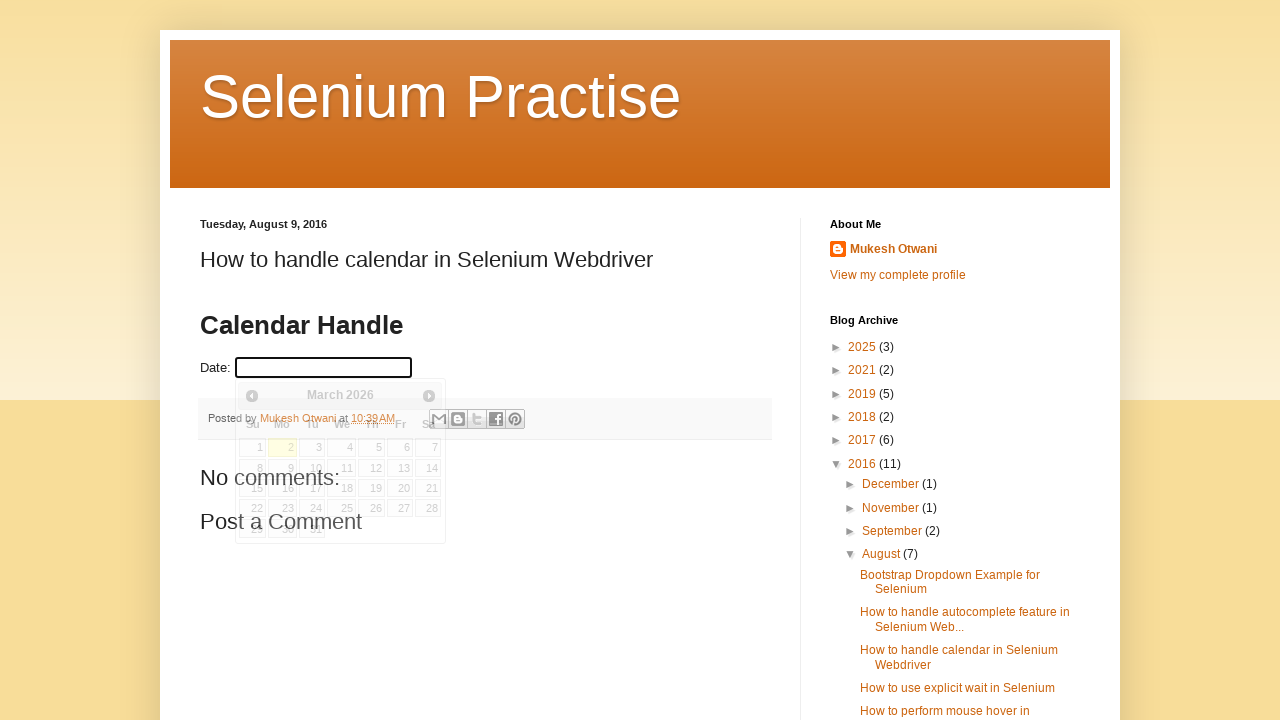

Calendar widget loaded with date links visible
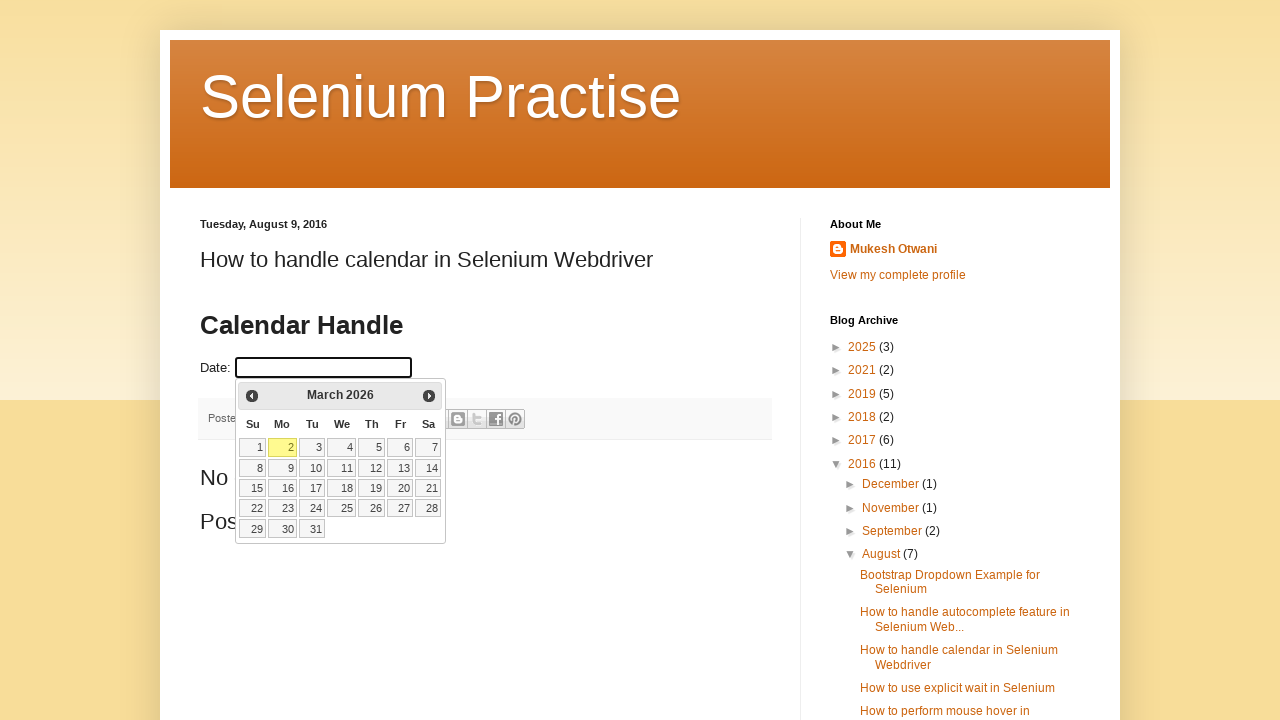

Selected date 22 from the calendar at (253, 508) on table.ui-datepicker-calendar a >> nth=21
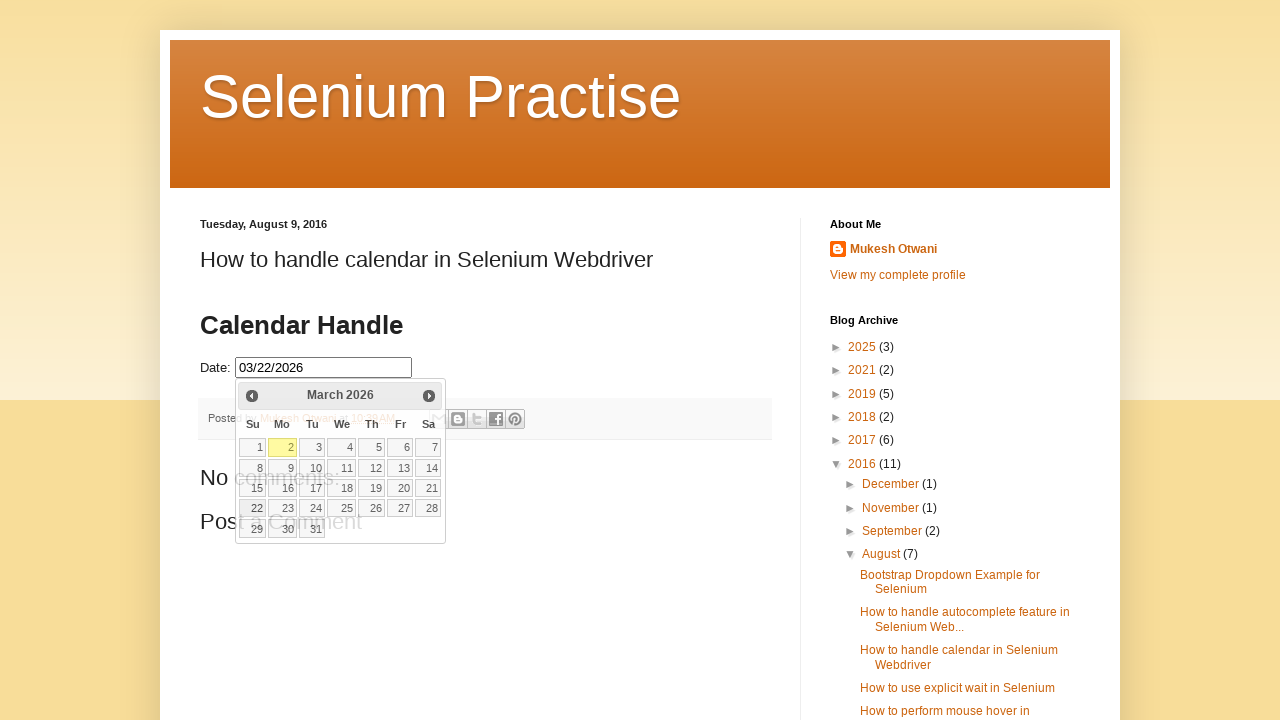

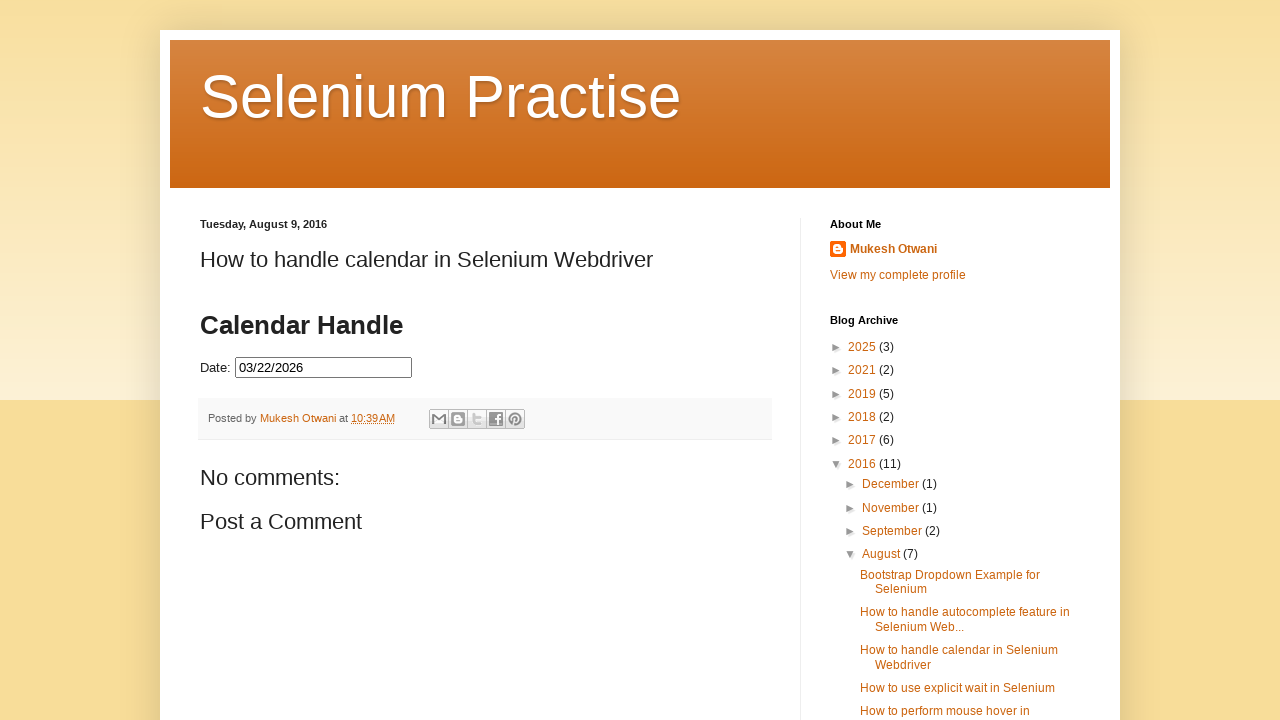